Solves a math problem by extracting a value from an element attribute, calculating the result, and submitting a form with checkbox and radio button selections

Starting URL: http://suninjuly.github.io/get_attribute.html

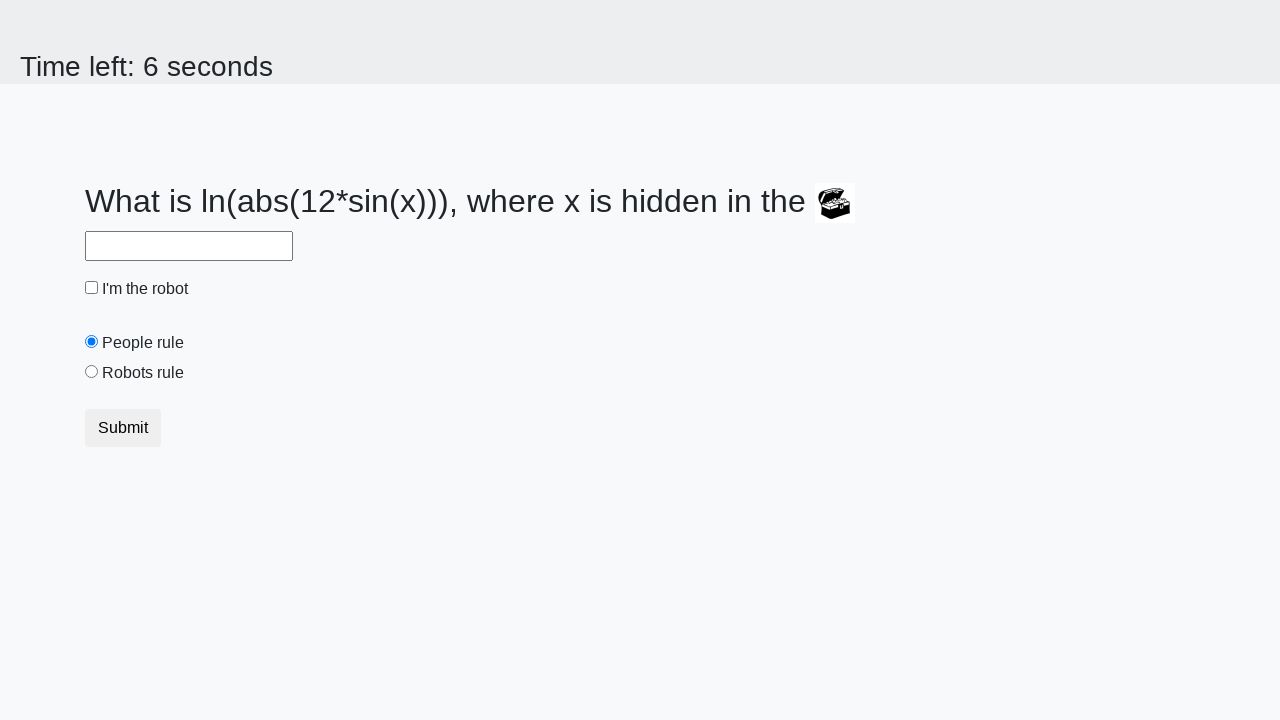

Located treasure element
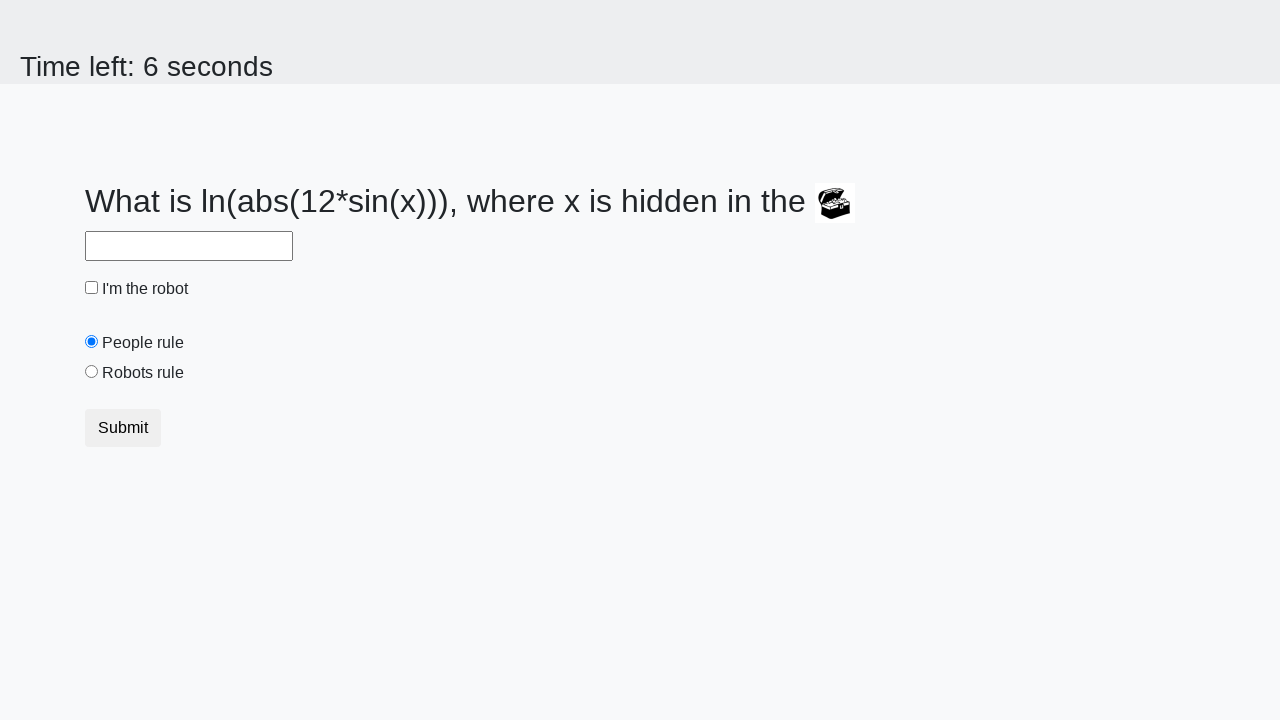

Extracted valuex attribute from treasure element
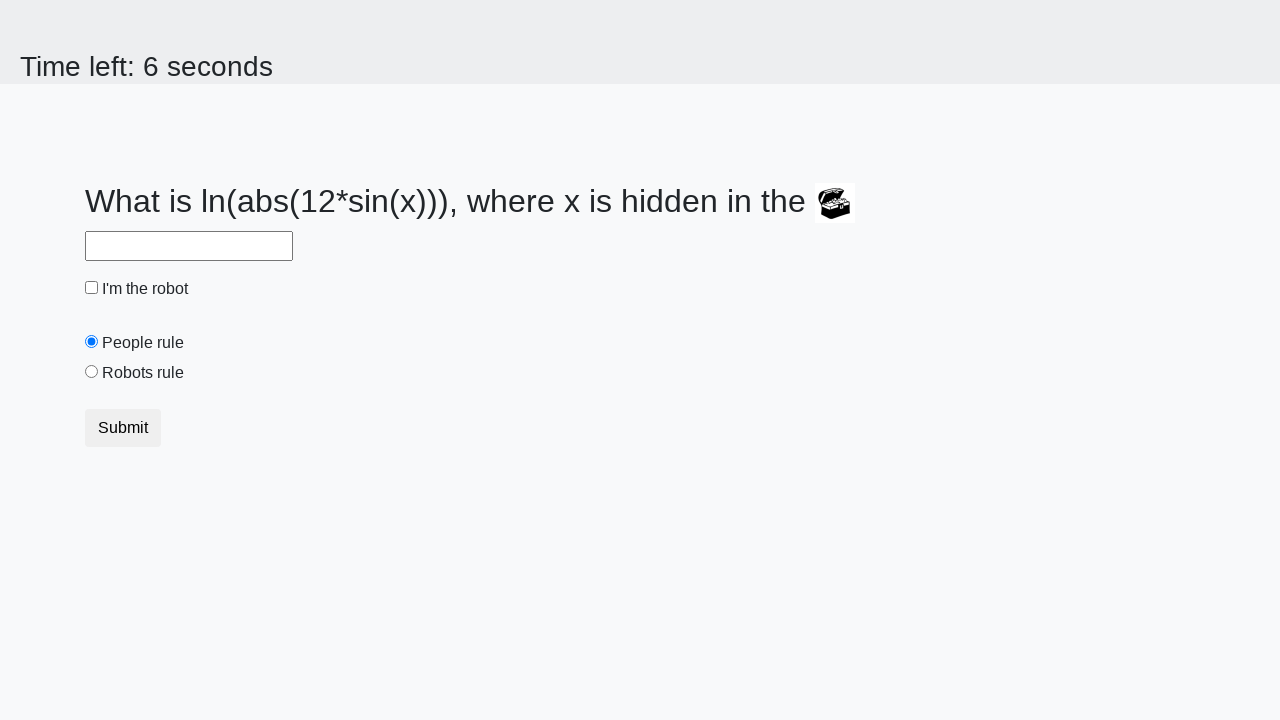

Calculated result using formula: log(abs(12*sin(x)))
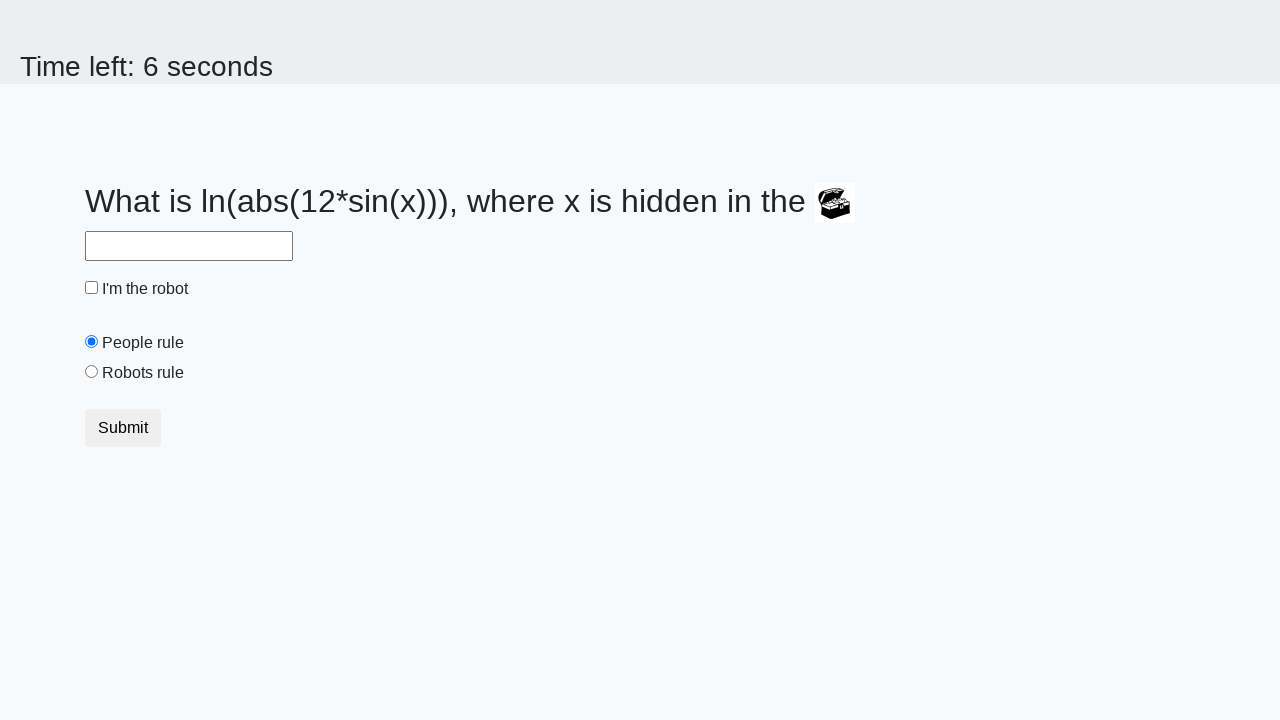

Filled answer field with calculated result on #answer
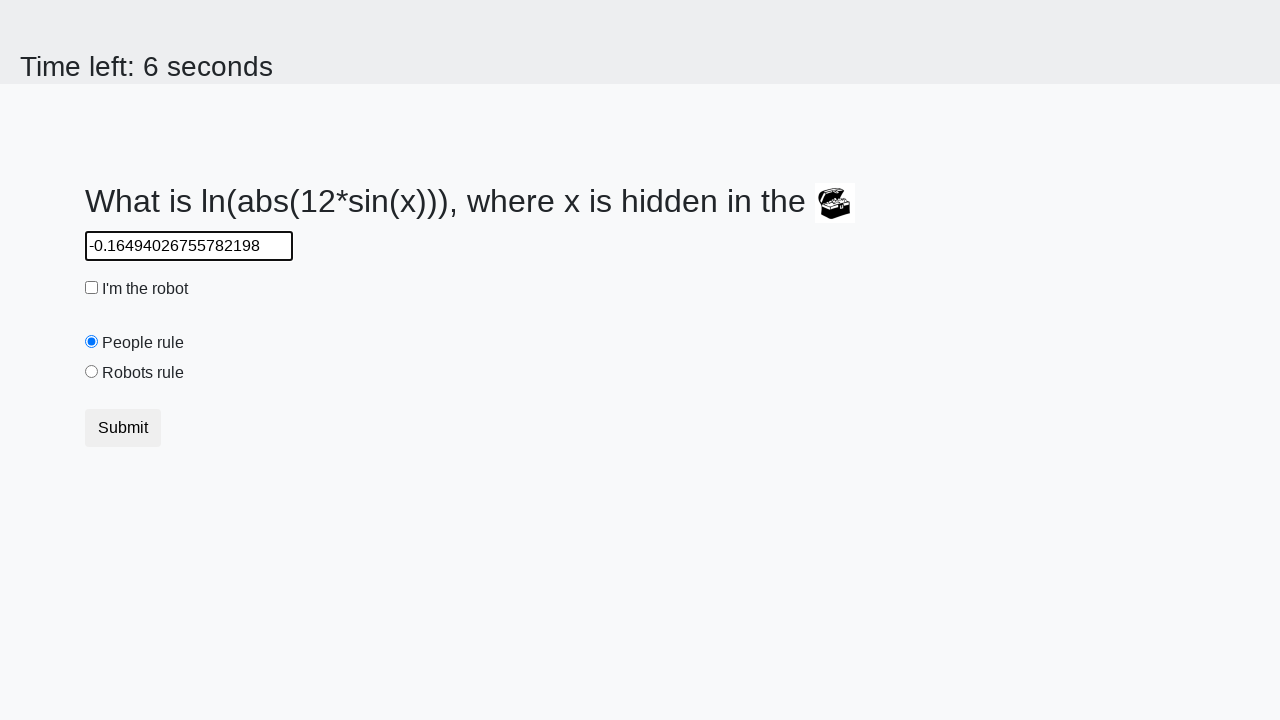

Checked the robot checkbox at (92, 288) on #robotCheckbox
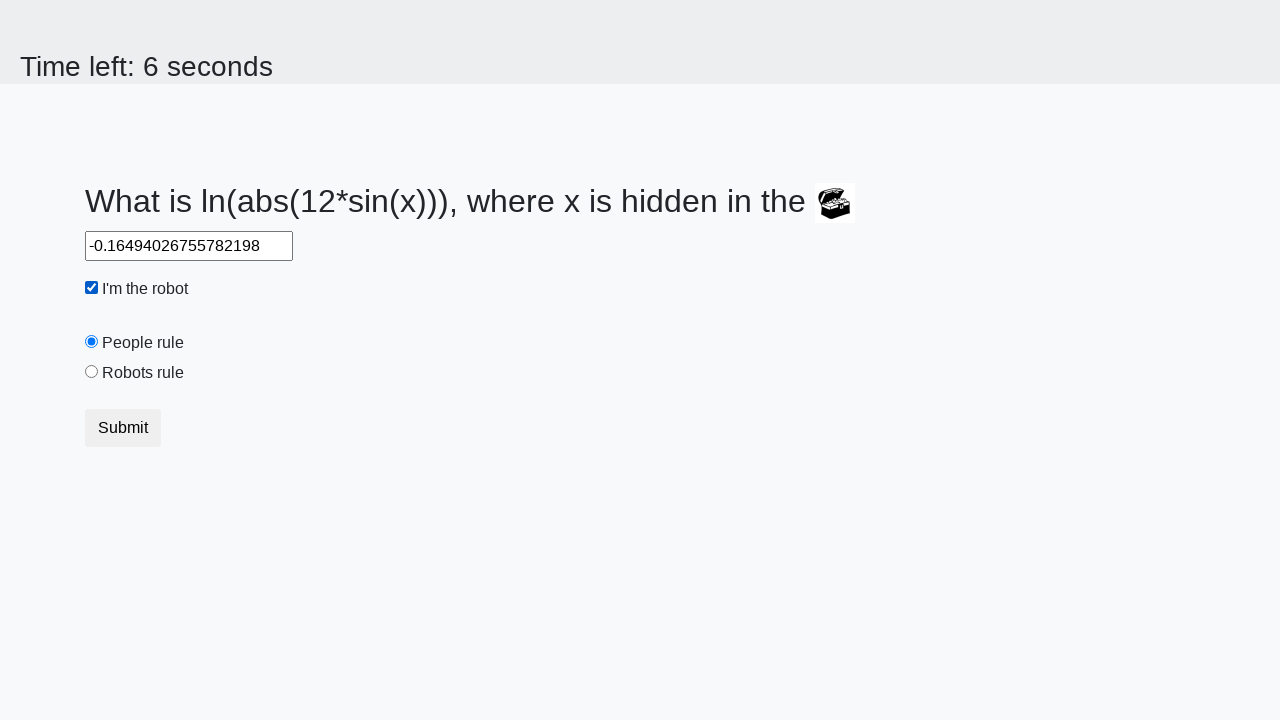

Selected 'robots rule' radio button at (92, 372) on #robotsRule
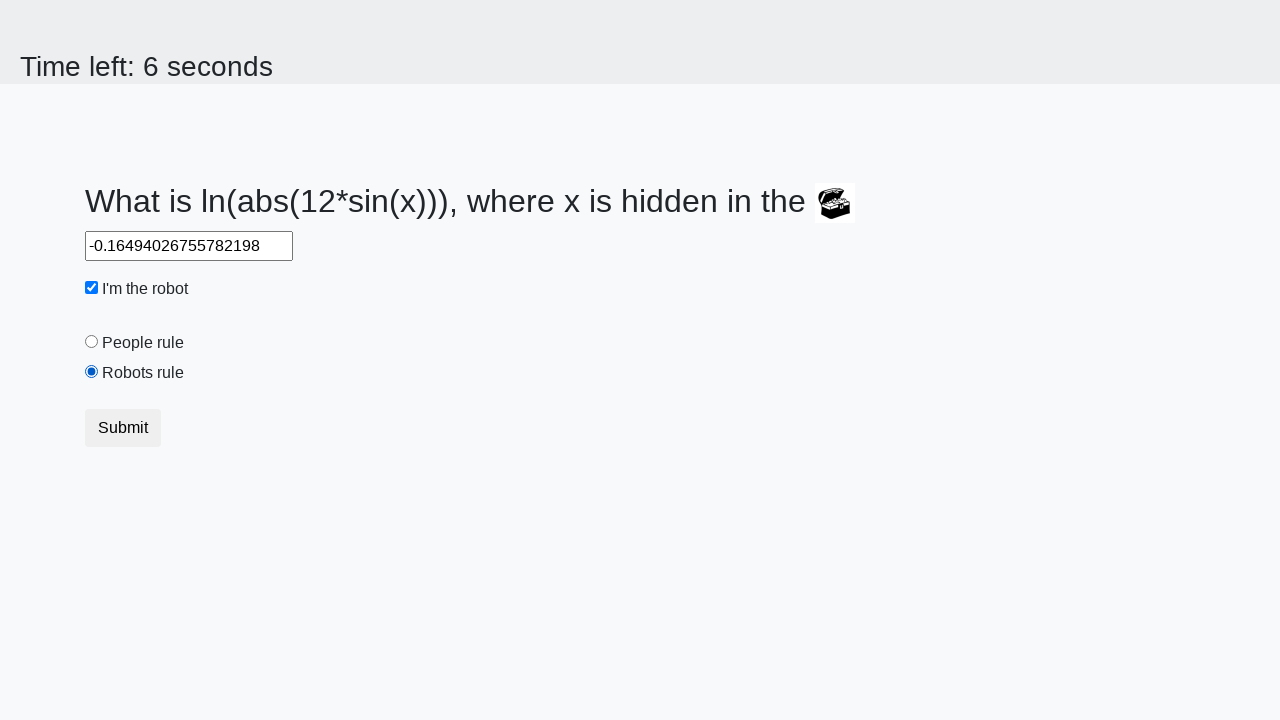

Submitted the form by clicking submit button at (123, 428) on .btn
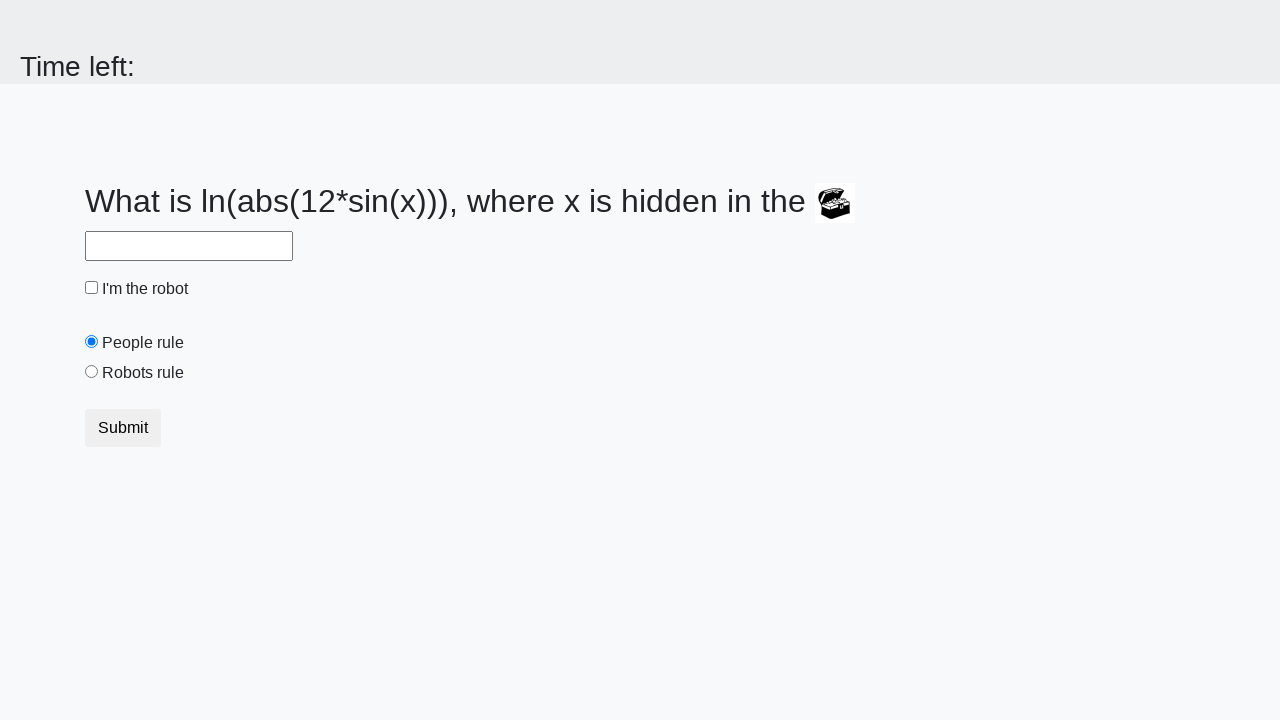

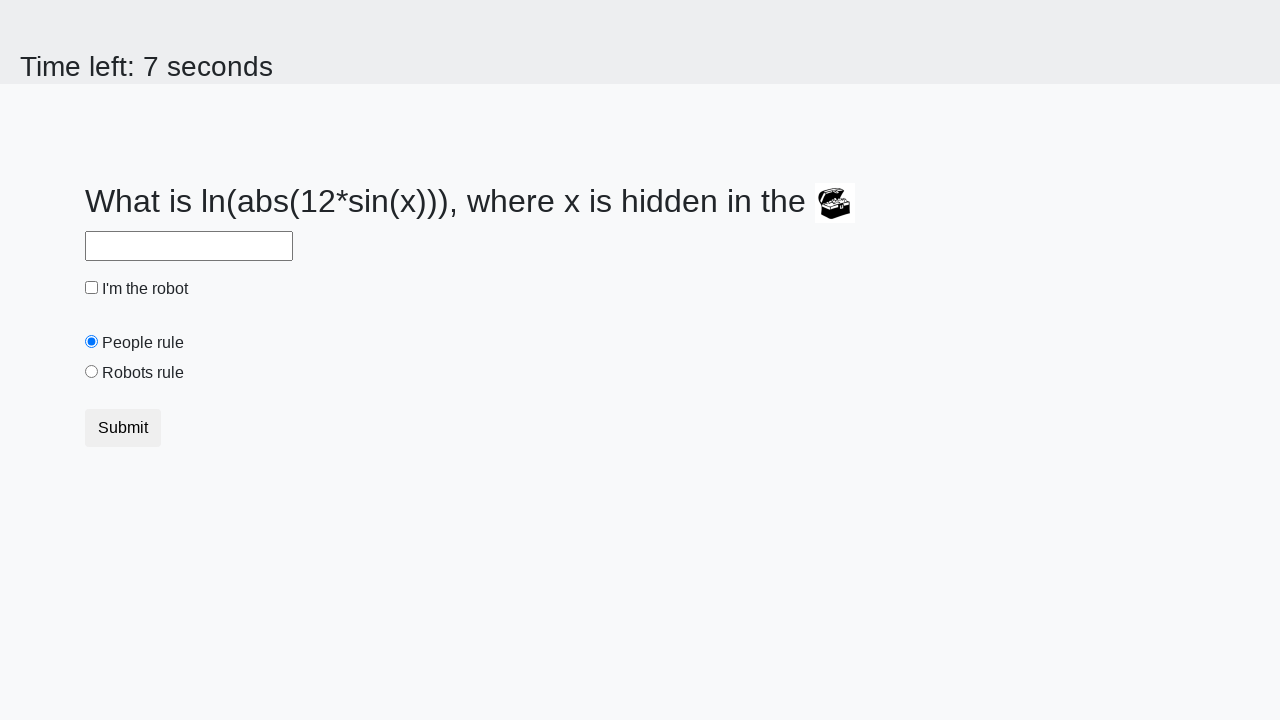